Tests clicking on a checkbox to check it, verifying its checked state changes.

Starting URL: http://the-internet.herokuapp.com/checkboxes

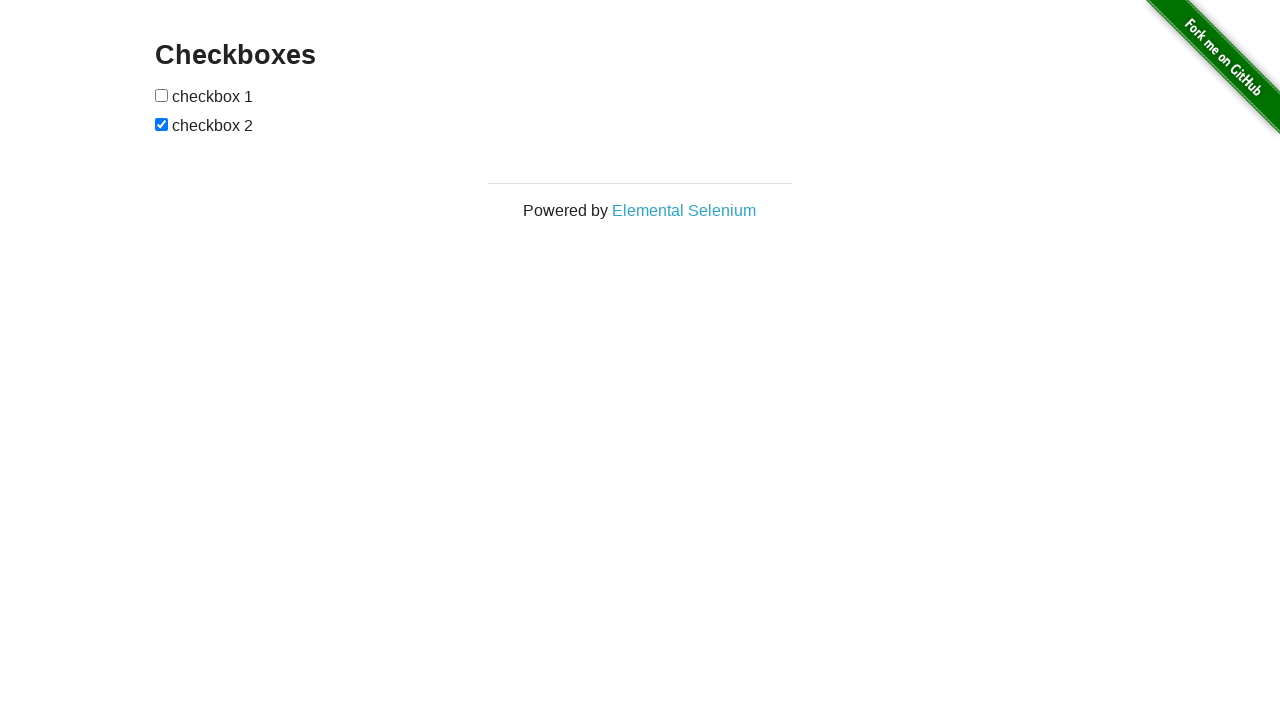

Located the first checkbox element
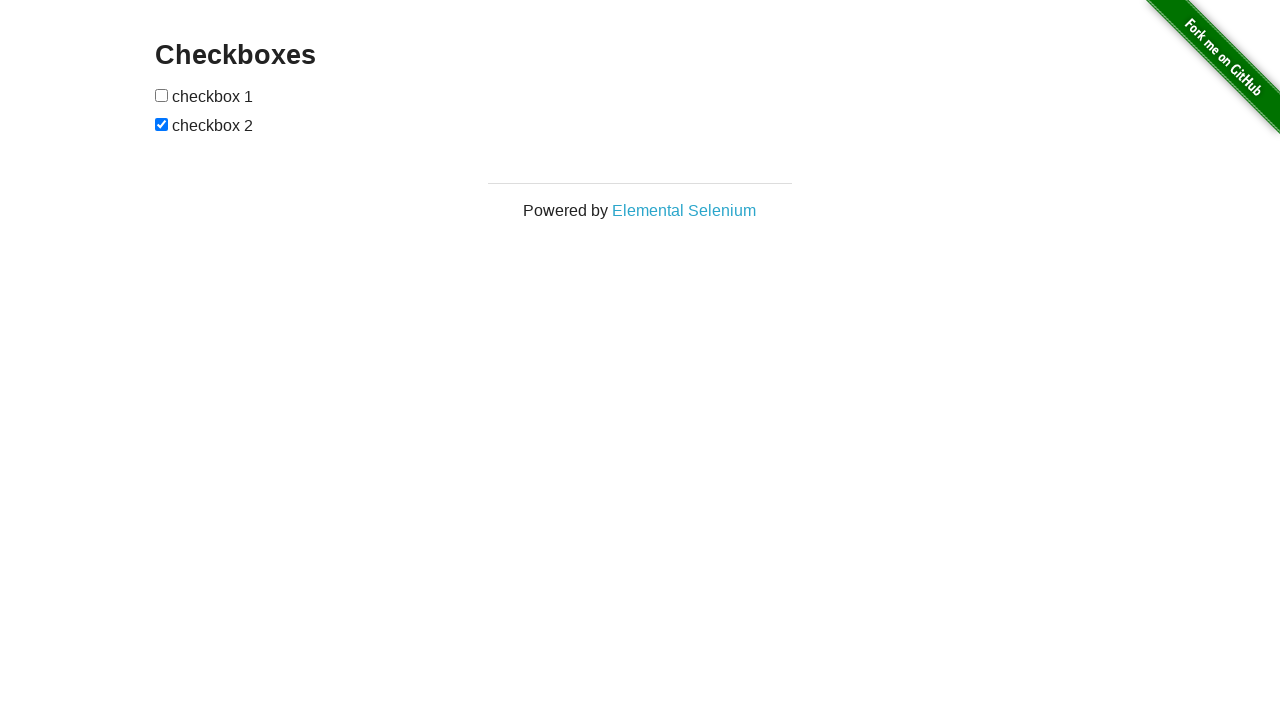

Verified first checkbox is initially unchecked
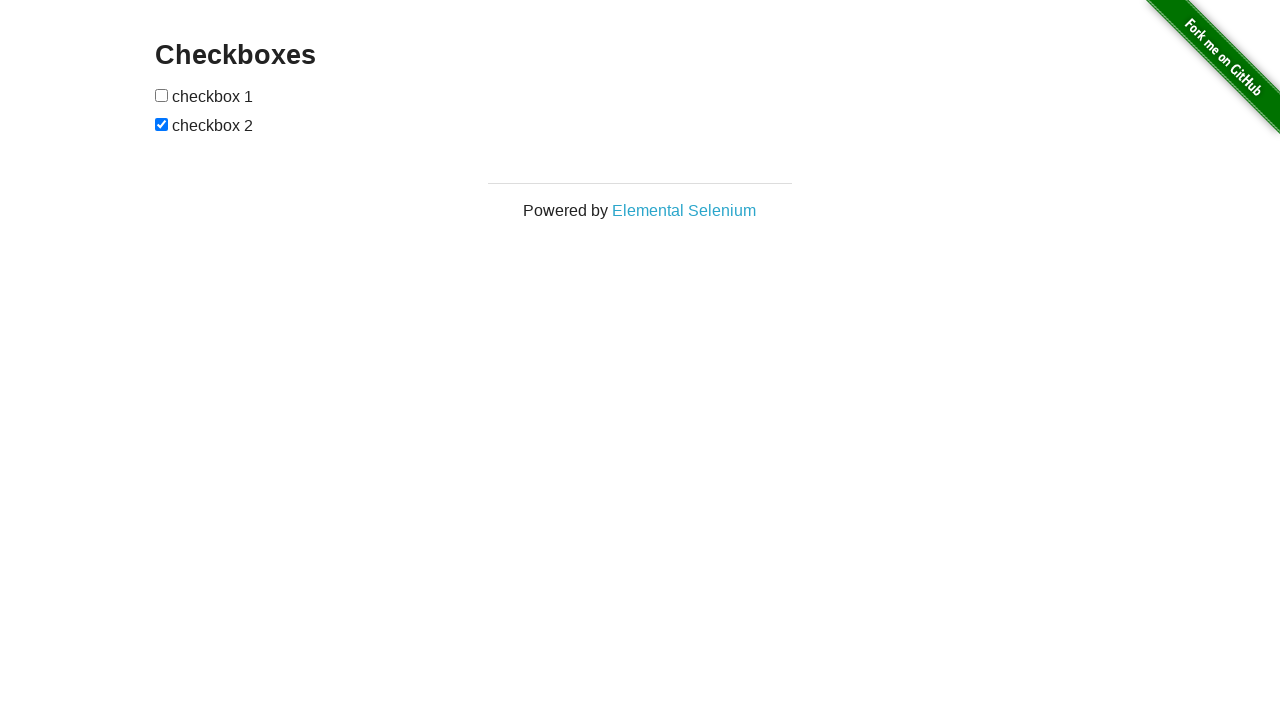

Clicked on the first checkbox to check it at (162, 95) on #checkboxes input >> nth=0
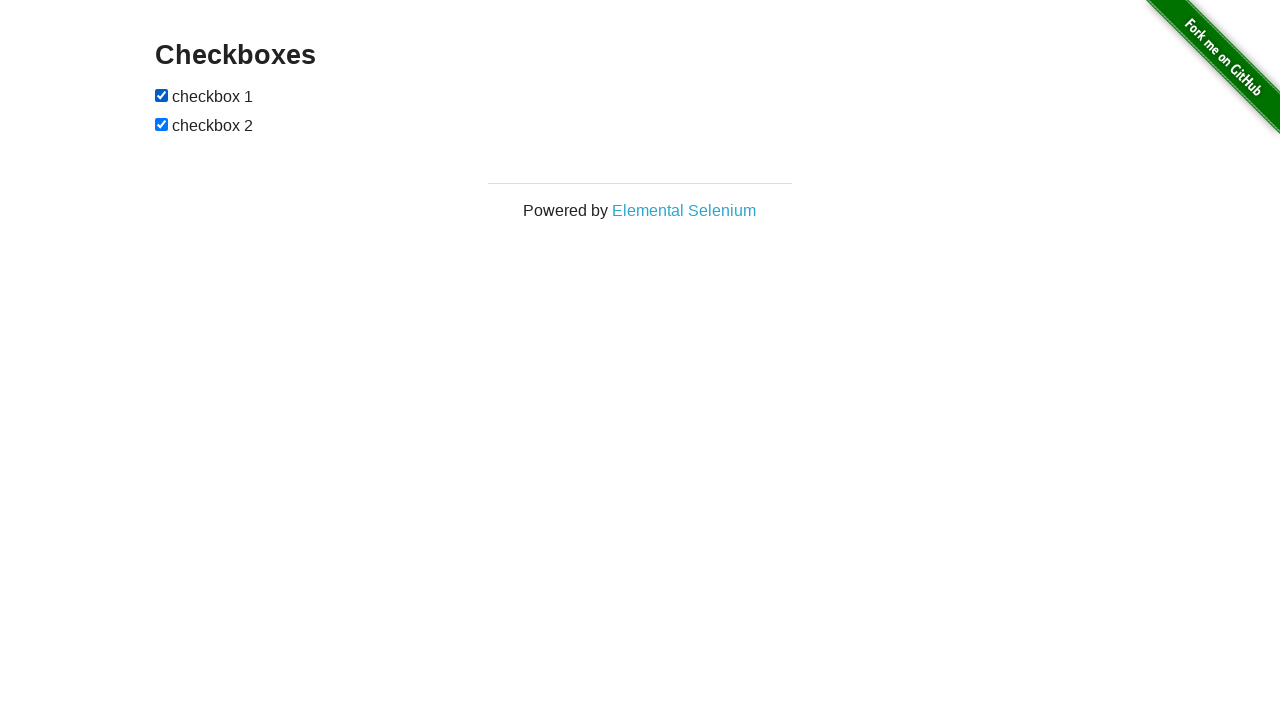

Verified first checkbox is now checked
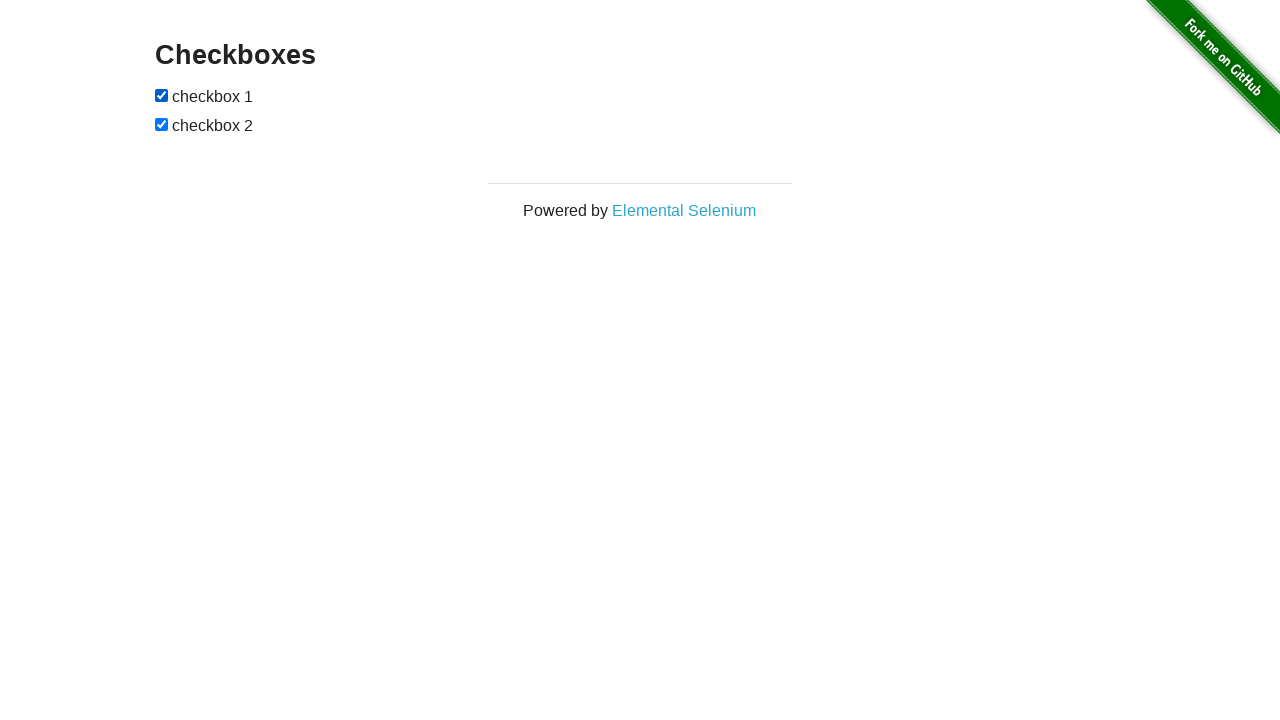

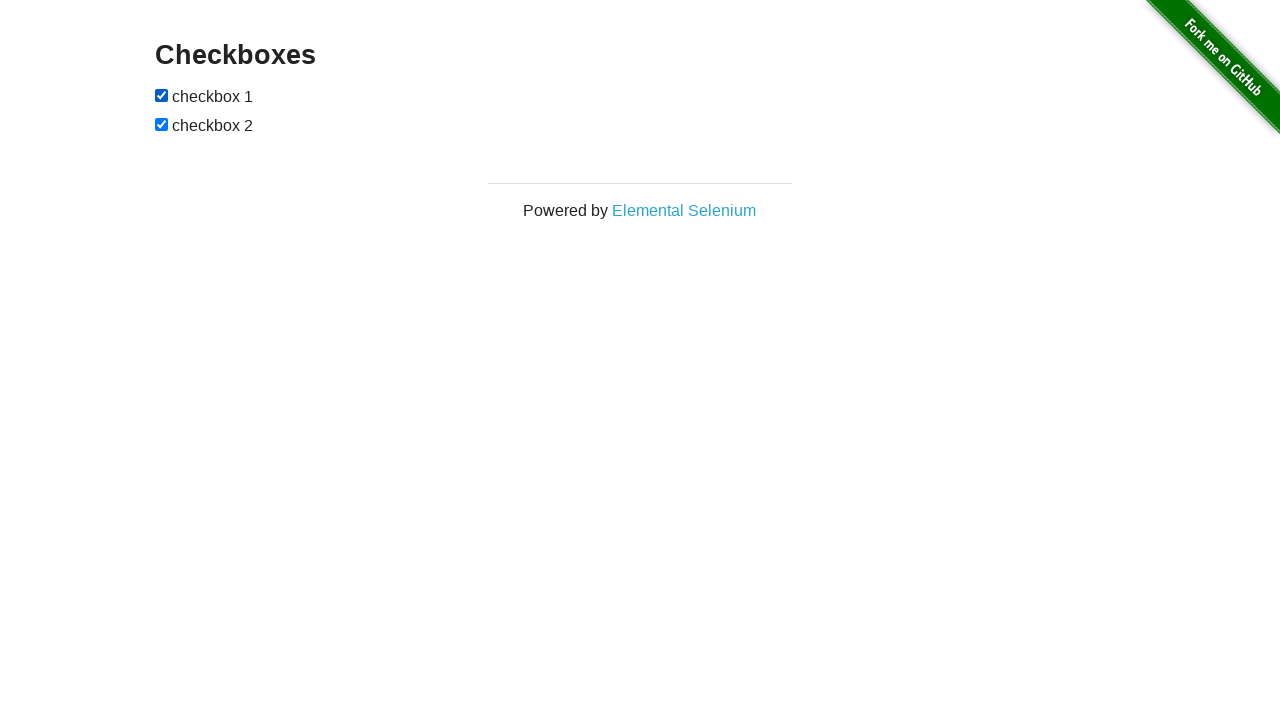